Tests dynamic controls by clicking a button to remove a checkbox, verifying it's gone, then clicking to add it back and verifying it's returned

Starting URL: https://the-internet.herokuapp.com/dynamic_controls

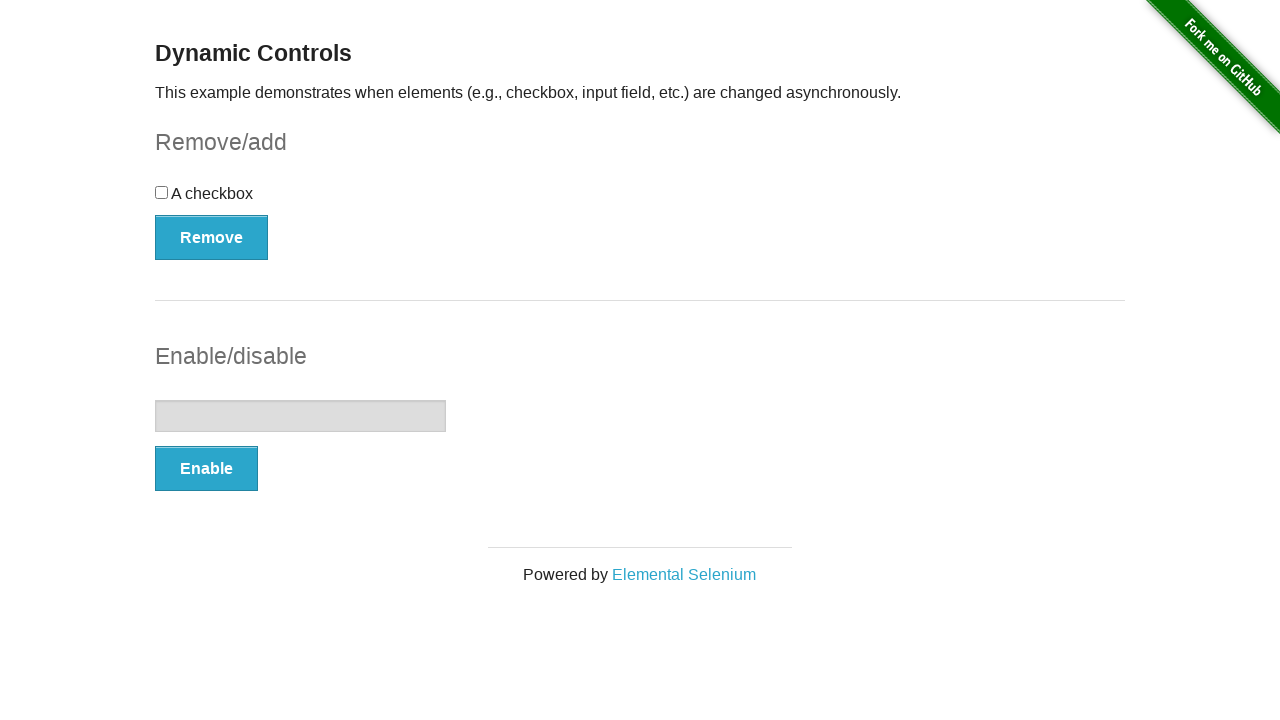

Clicked Remove button to remove the checkbox at (212, 237) on button:has-text('Remove')
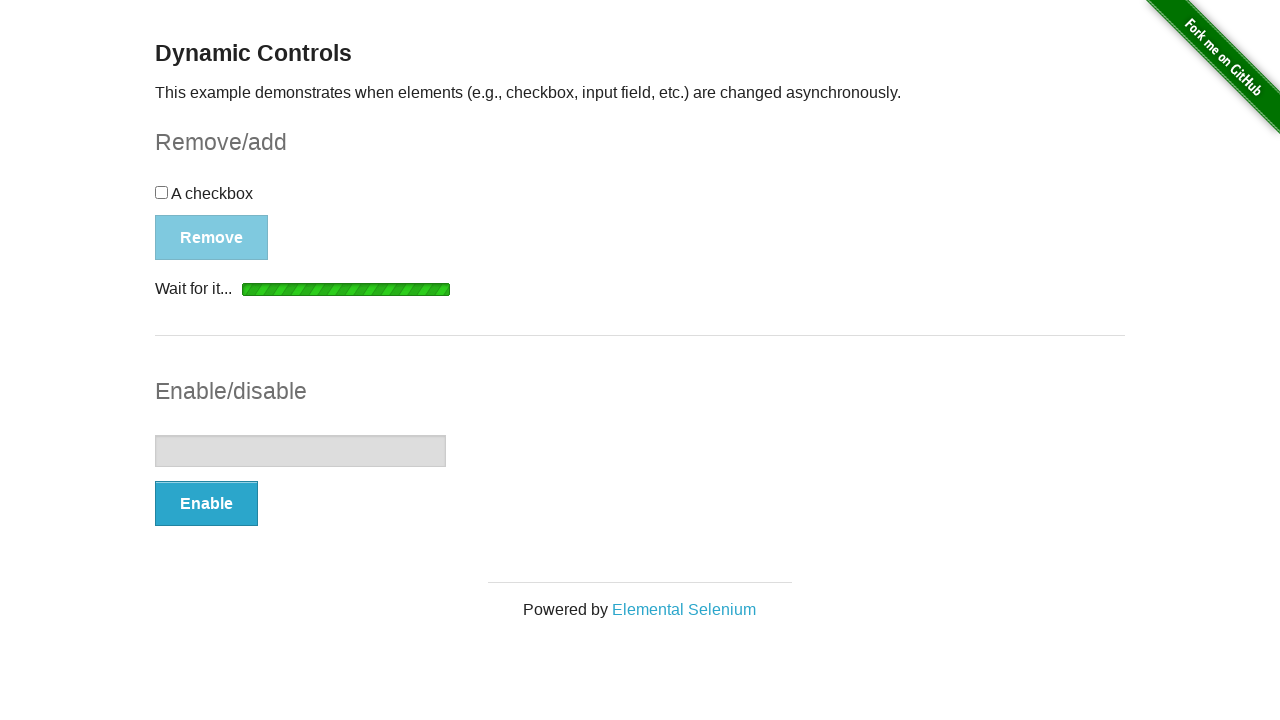

Verified 'It's gone!' message appeared after removing checkbox
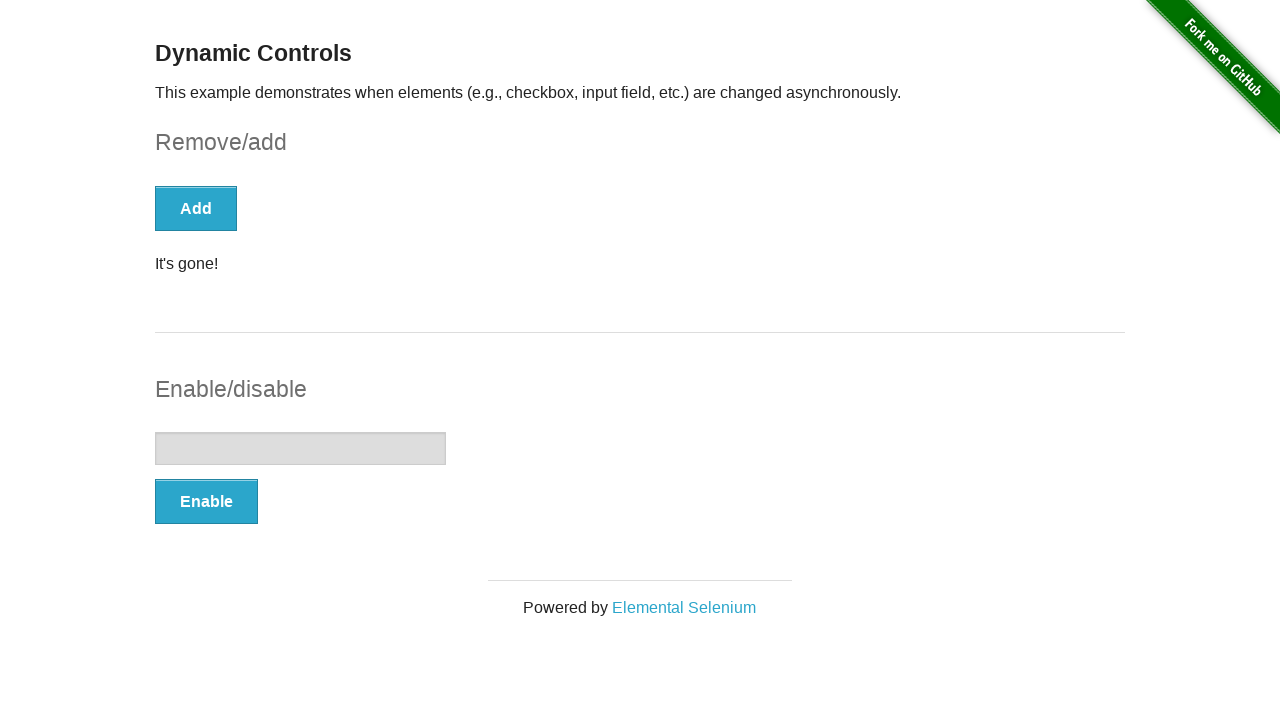

Clicked Add button to restore the checkbox at (196, 208) on button:has-text('Add')
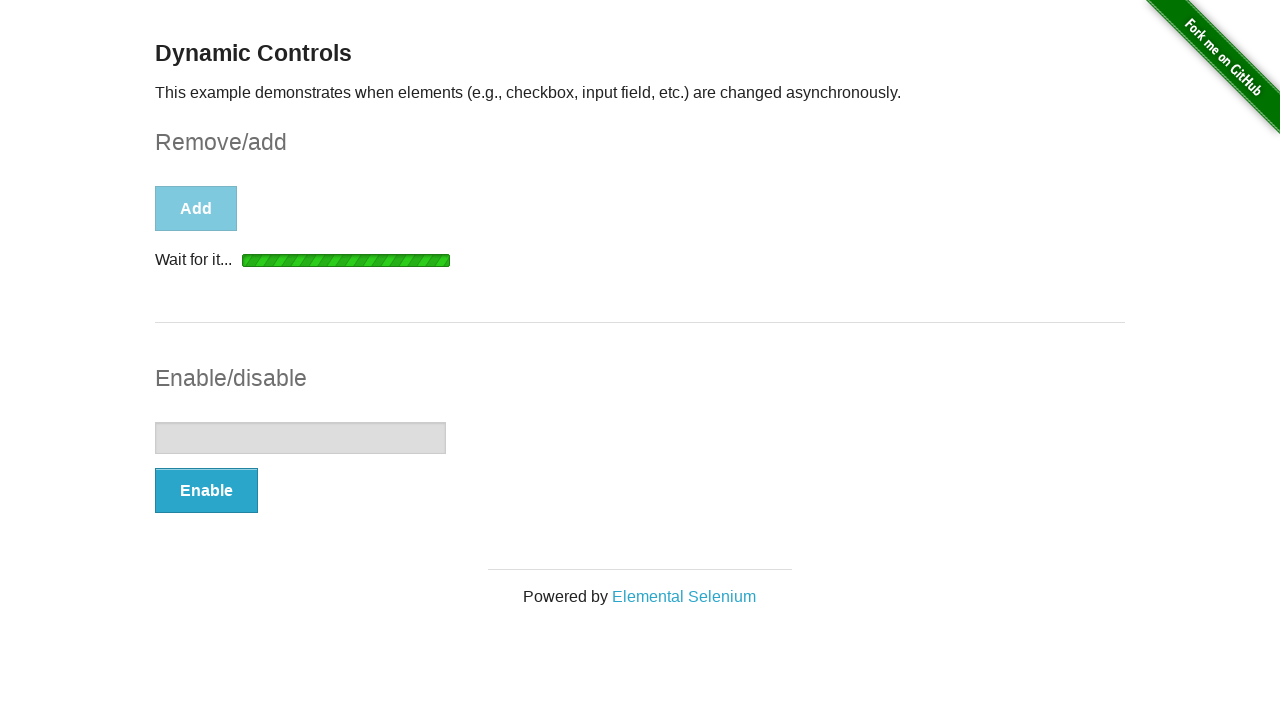

Verified 'It's back!' message appeared after adding checkbox back
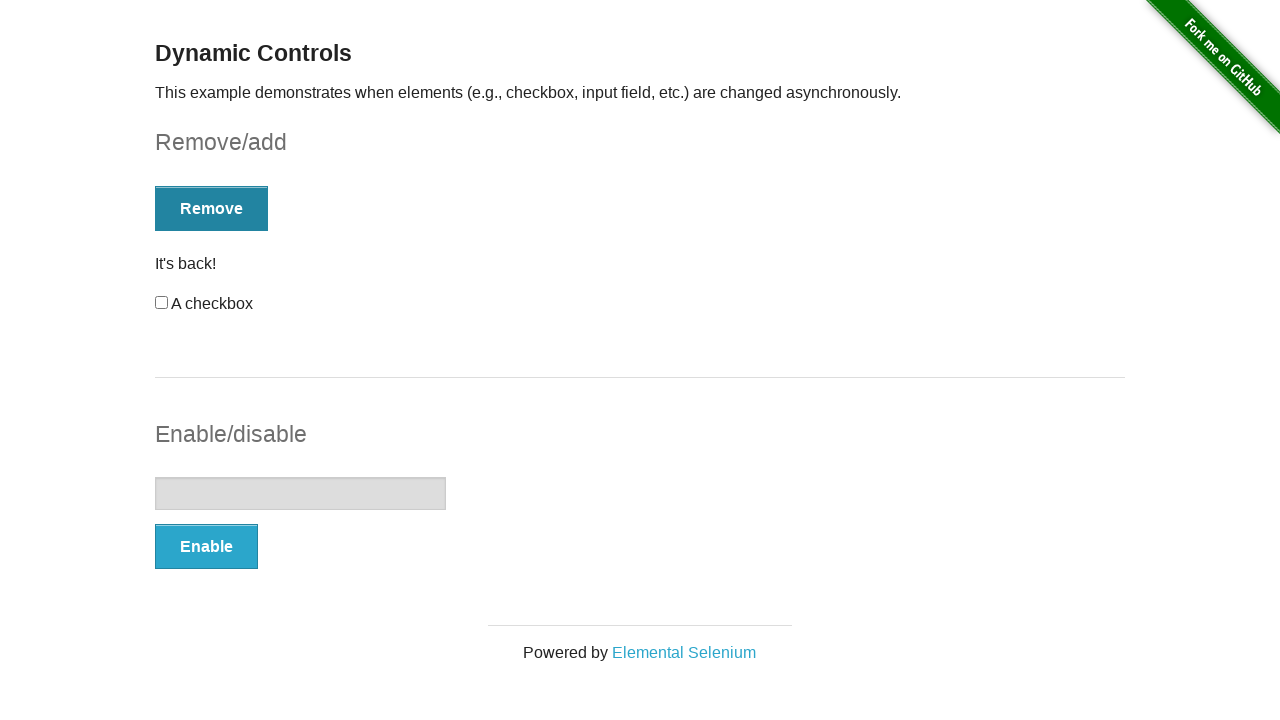

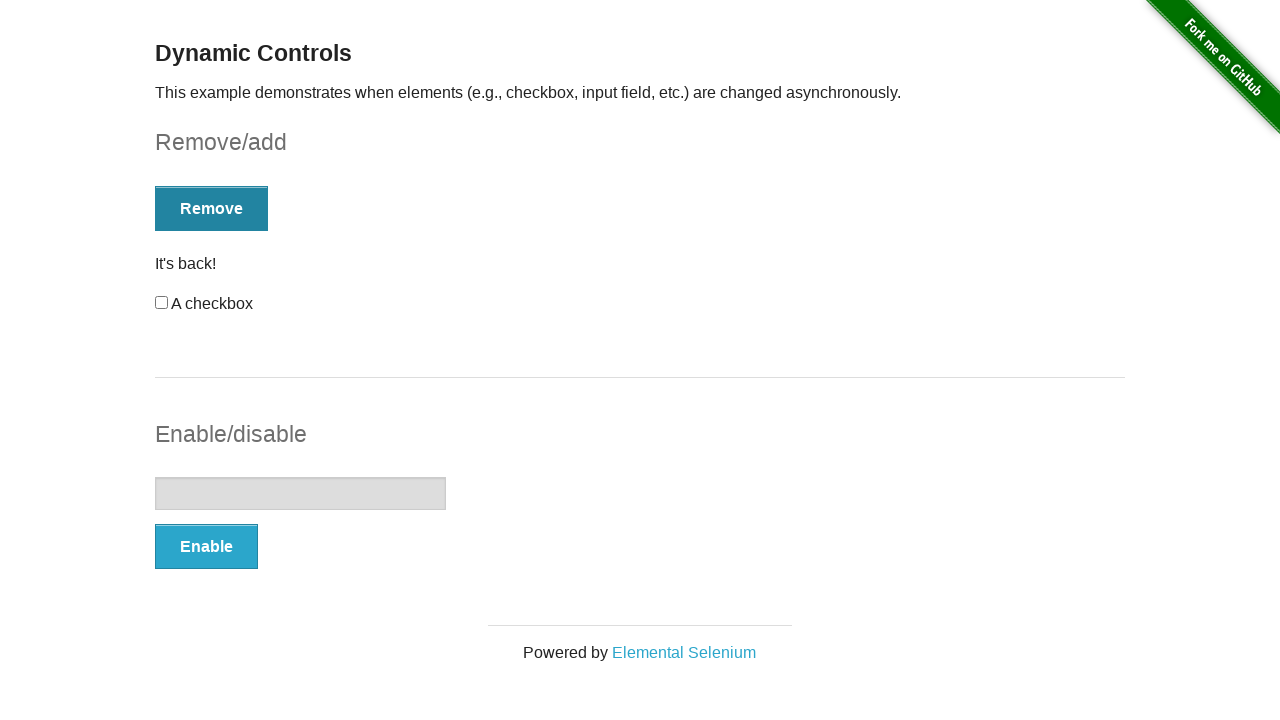